Tests e-commerce functionality by adding specific vegetables (Brocolli, Beetroot, Cucumber) to the cart, proceeding to checkout, and applying a promo code to verify the discount system works.

Starting URL: https://rahulshettyacademy.com/seleniumPractise/

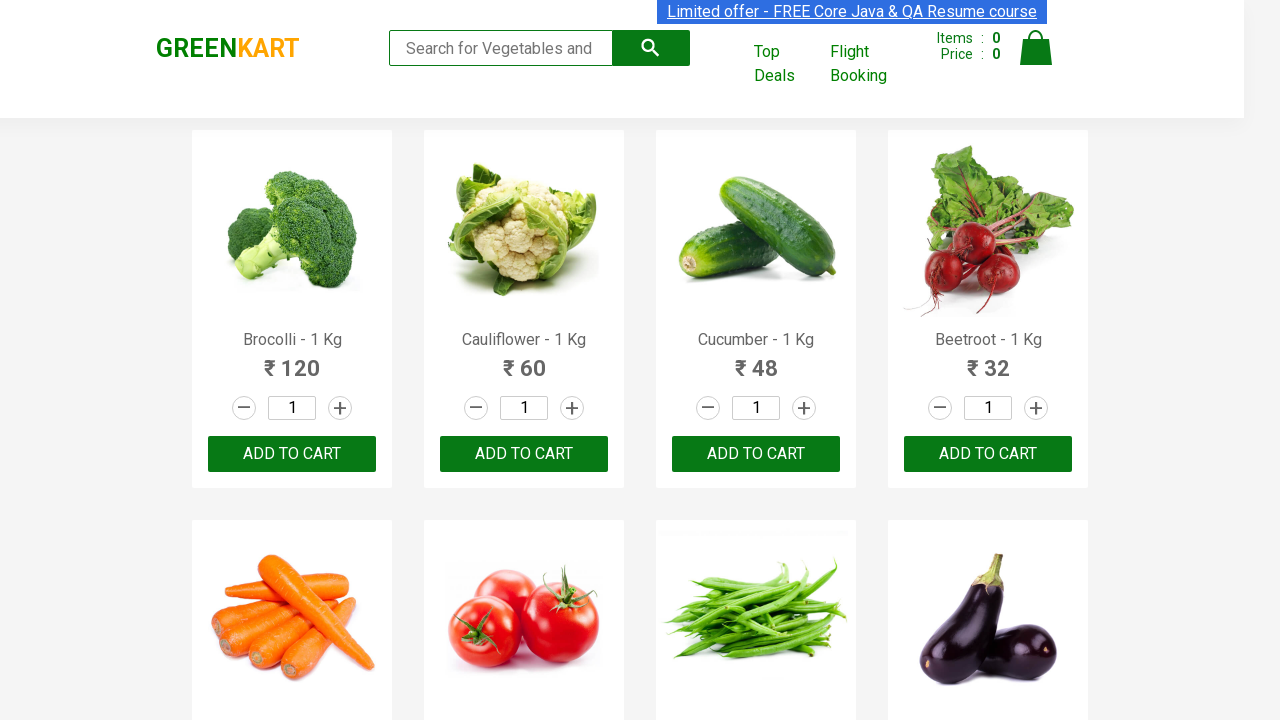

Waited for product names to load
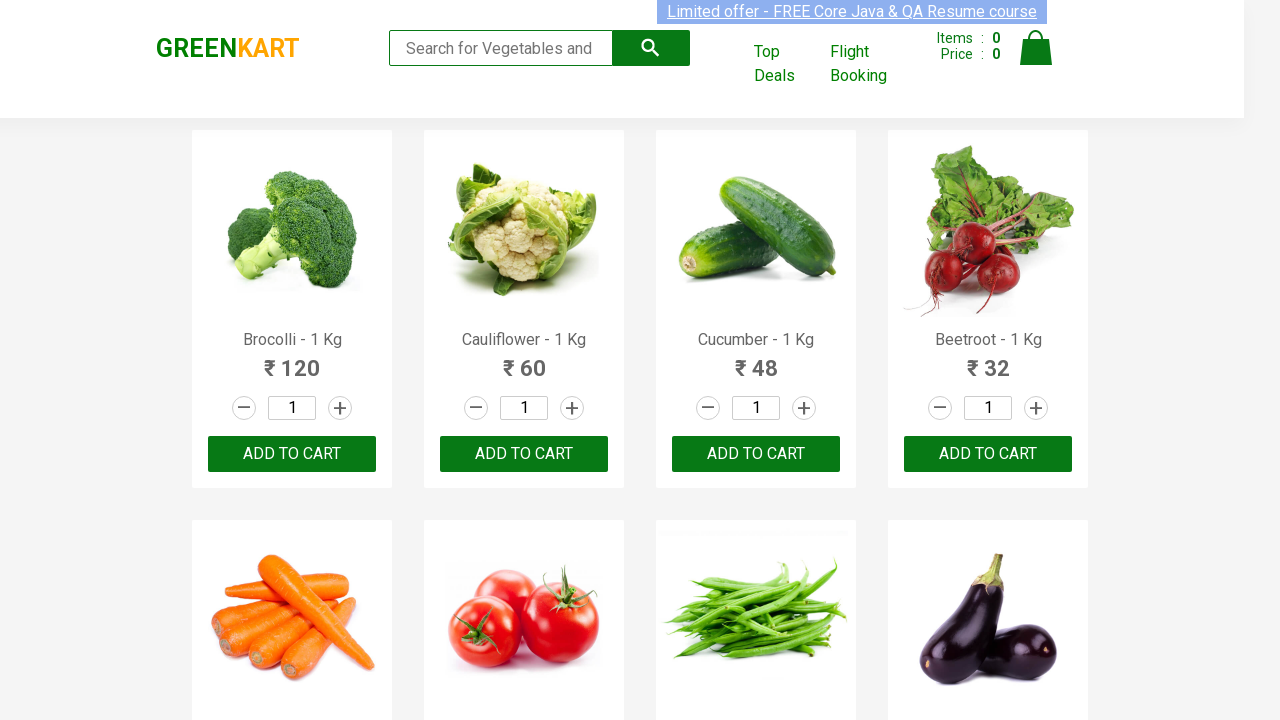

Retrieved all product name elements
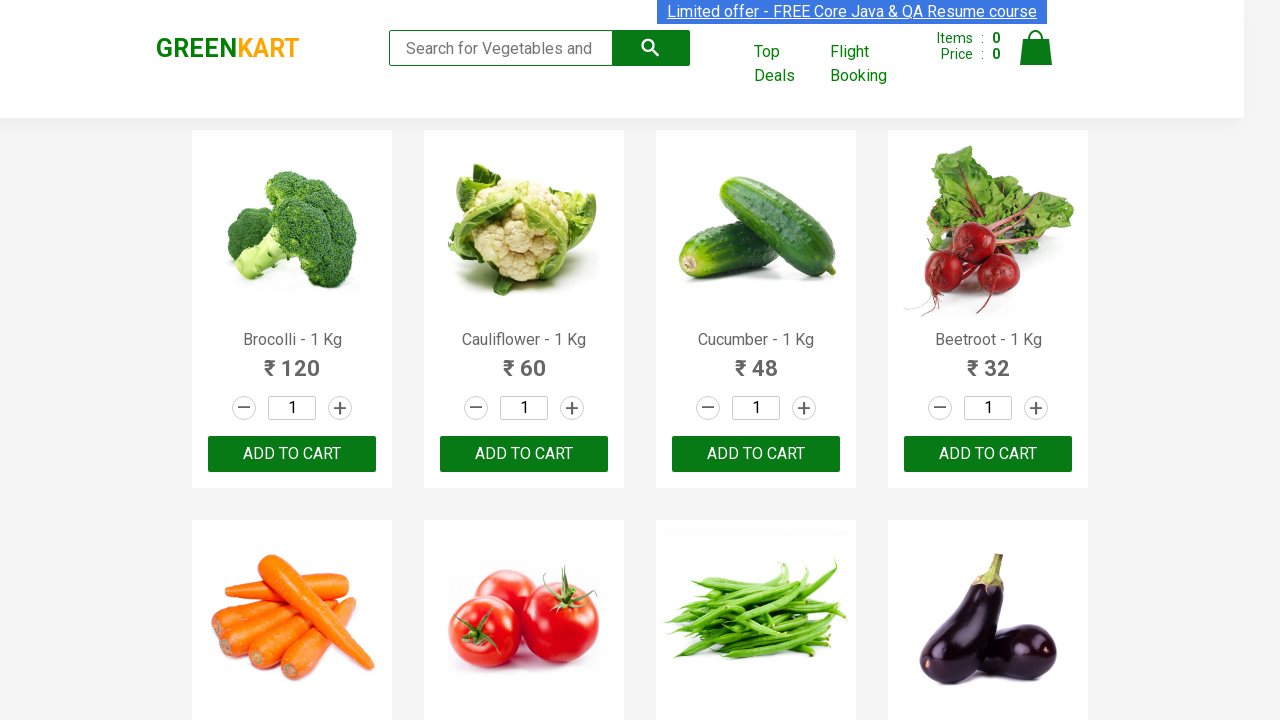

Retrieved all add to cart buttons
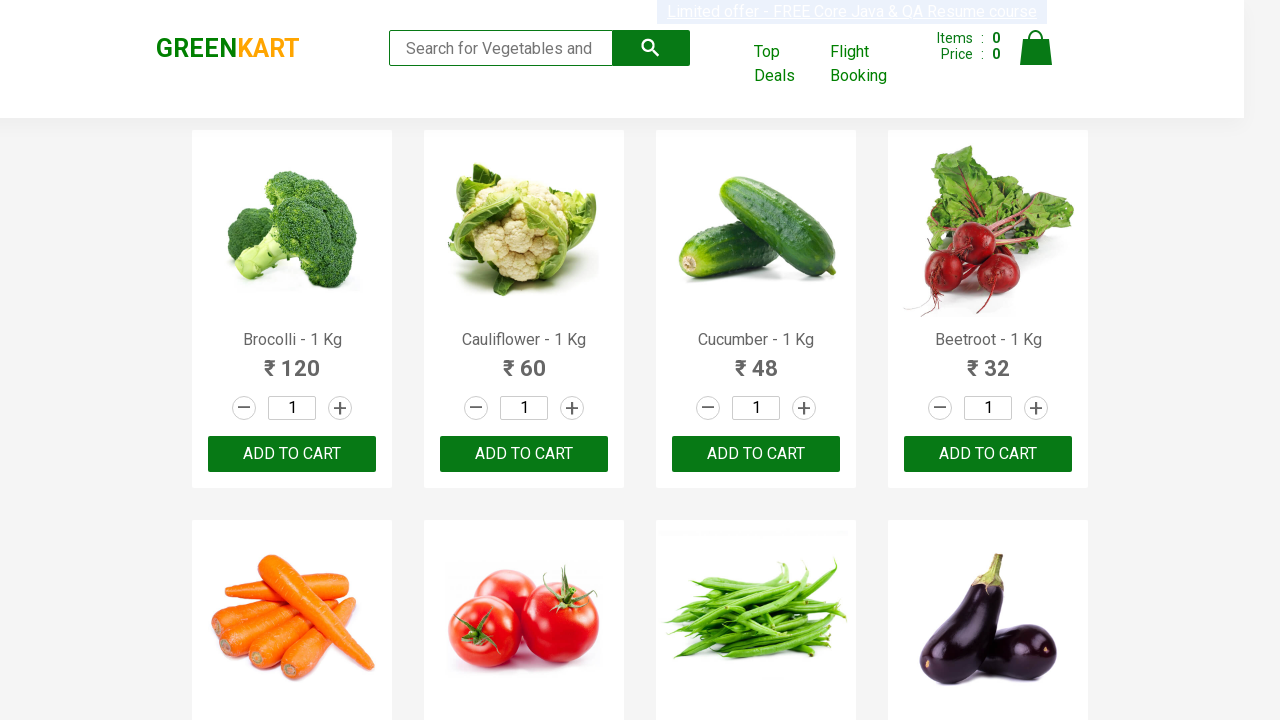

Added Brocolli to cart at (292, 454) on div.product-action button >> nth=0
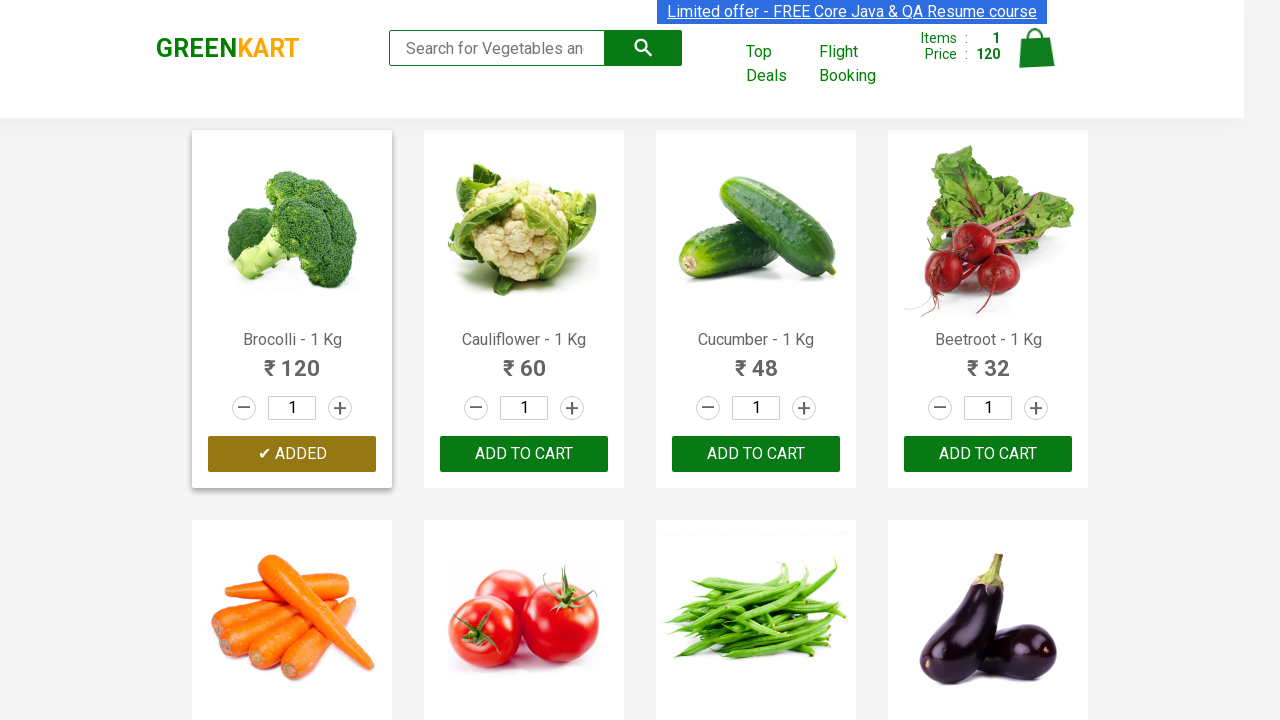

Added Cucumber to cart at (756, 454) on div.product-action button >> nth=2
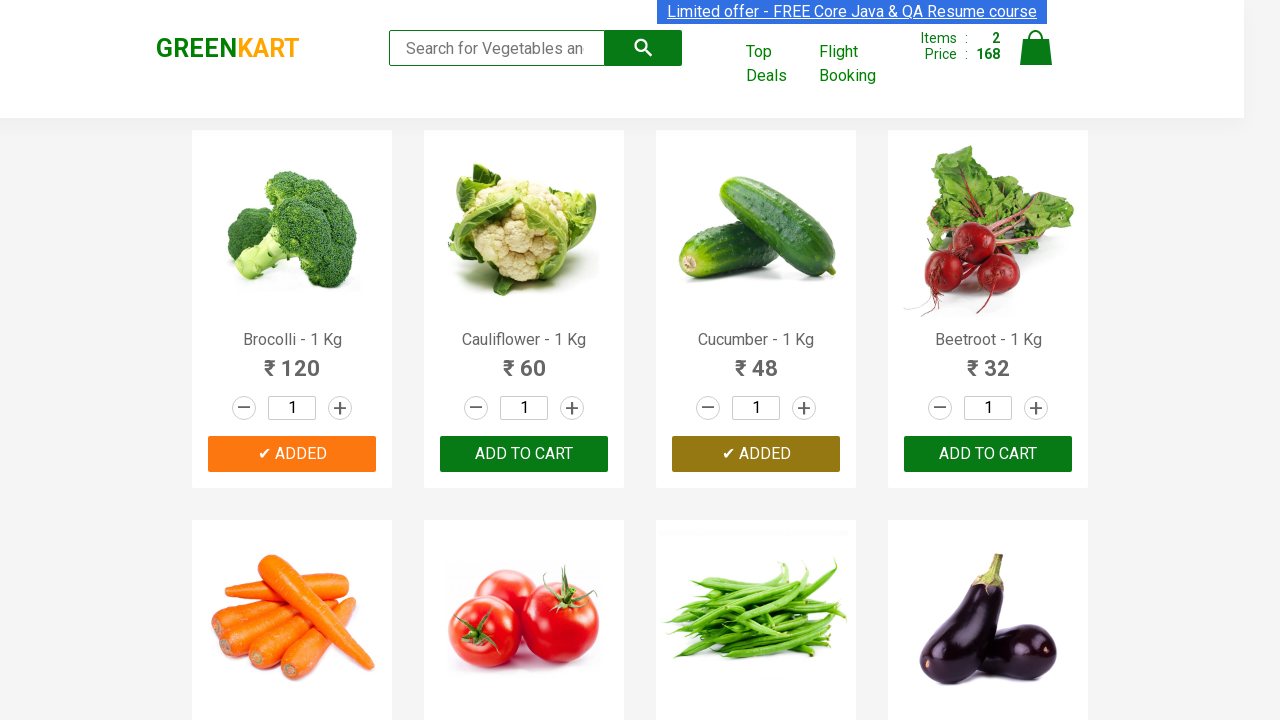

Added Beetroot to cart at (988, 454) on div.product-action button >> nth=3
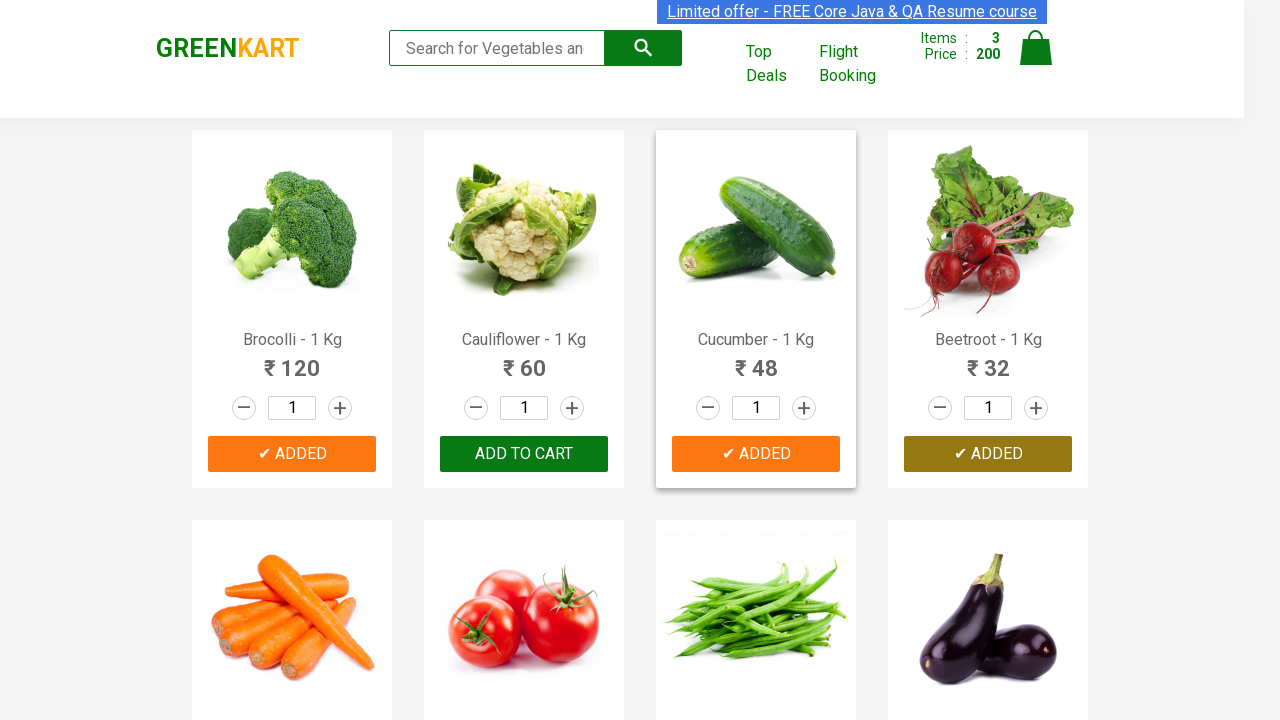

Clicked cart icon to view cart at (1036, 48) on img[alt='Cart']
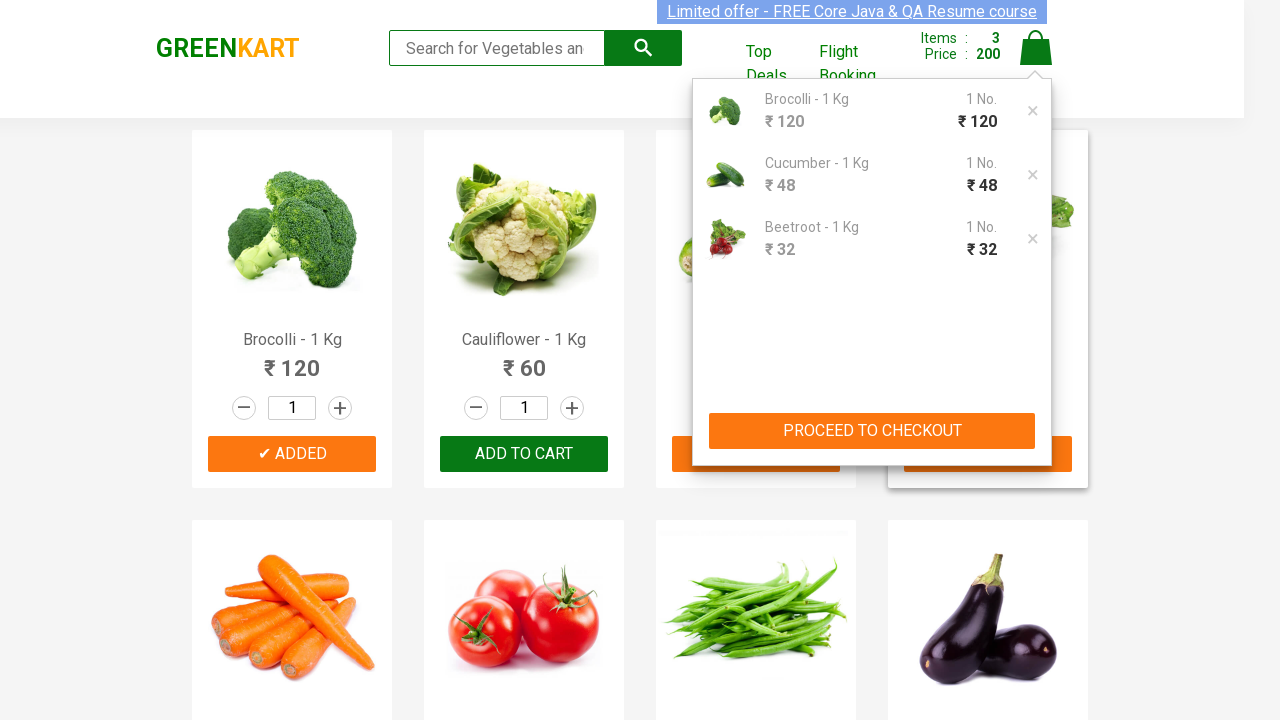

Clicked 'PROCEED TO CHECKOUT' button at (872, 431) on button:text('PROCEED TO CHECKOUT')
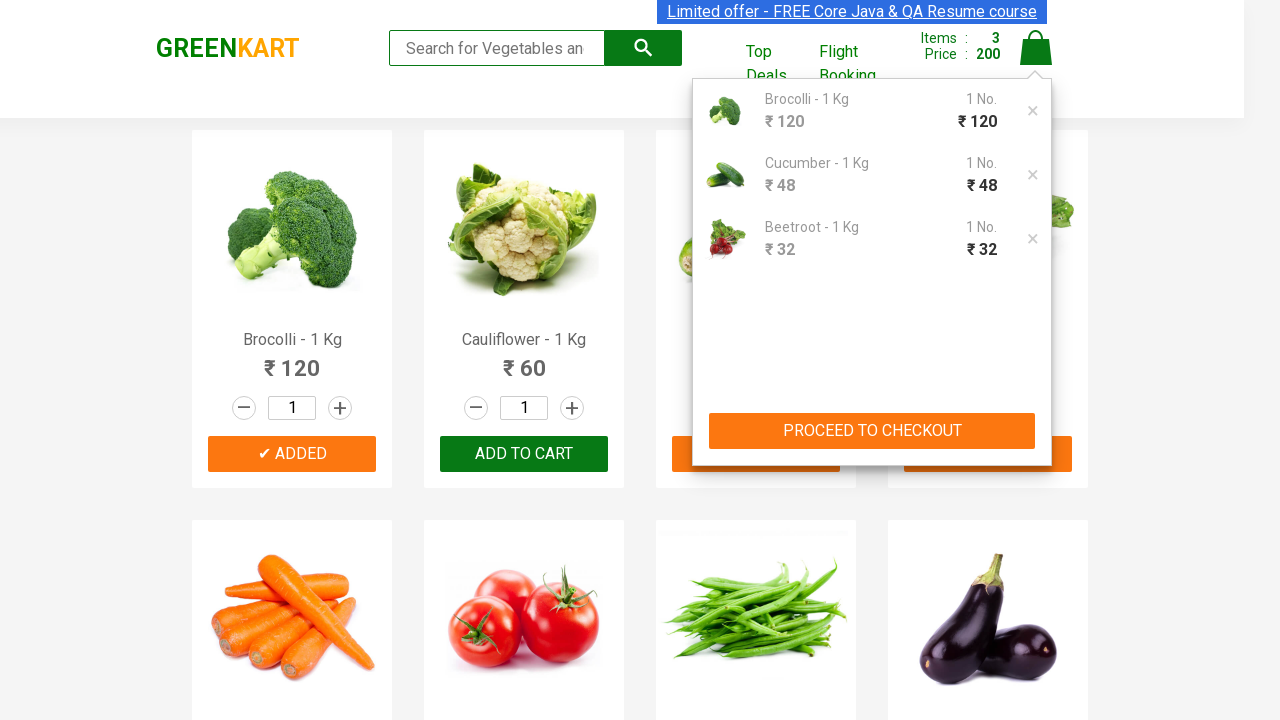

Entered promo code 'rahulshettyacademy' on input.promoCode
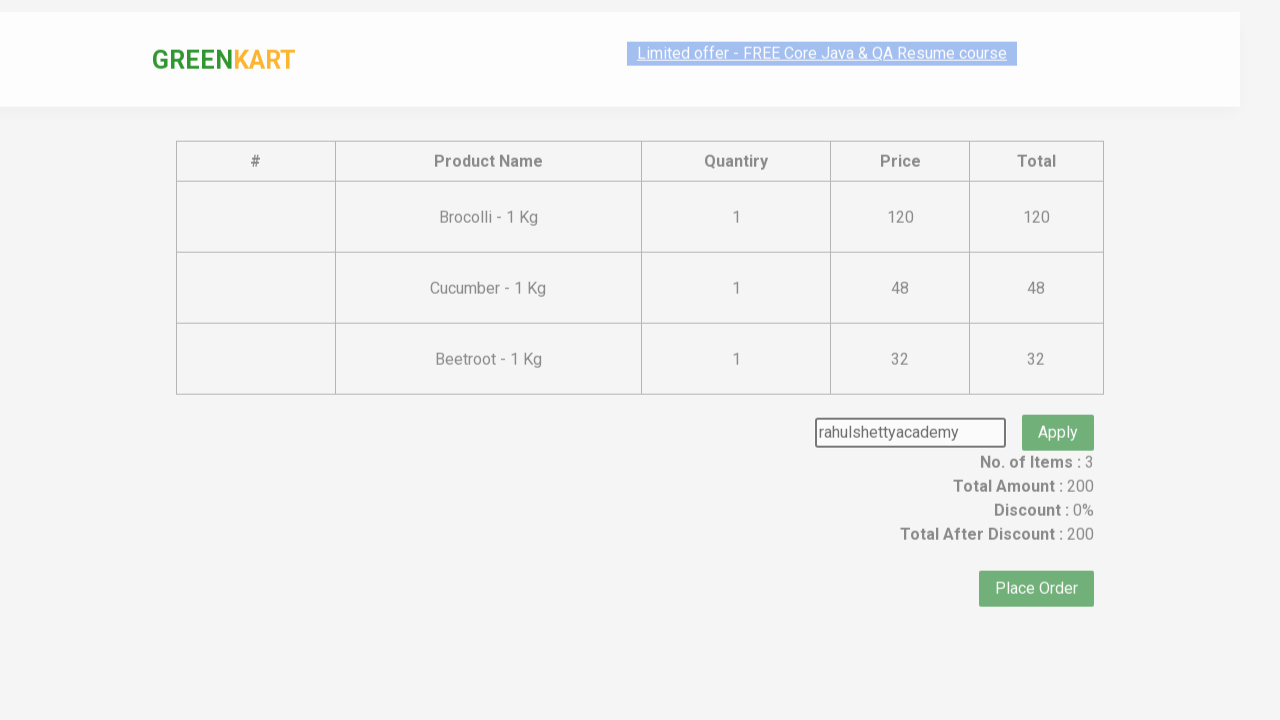

Clicked apply promo button at (1058, 406) on button.promoBtn
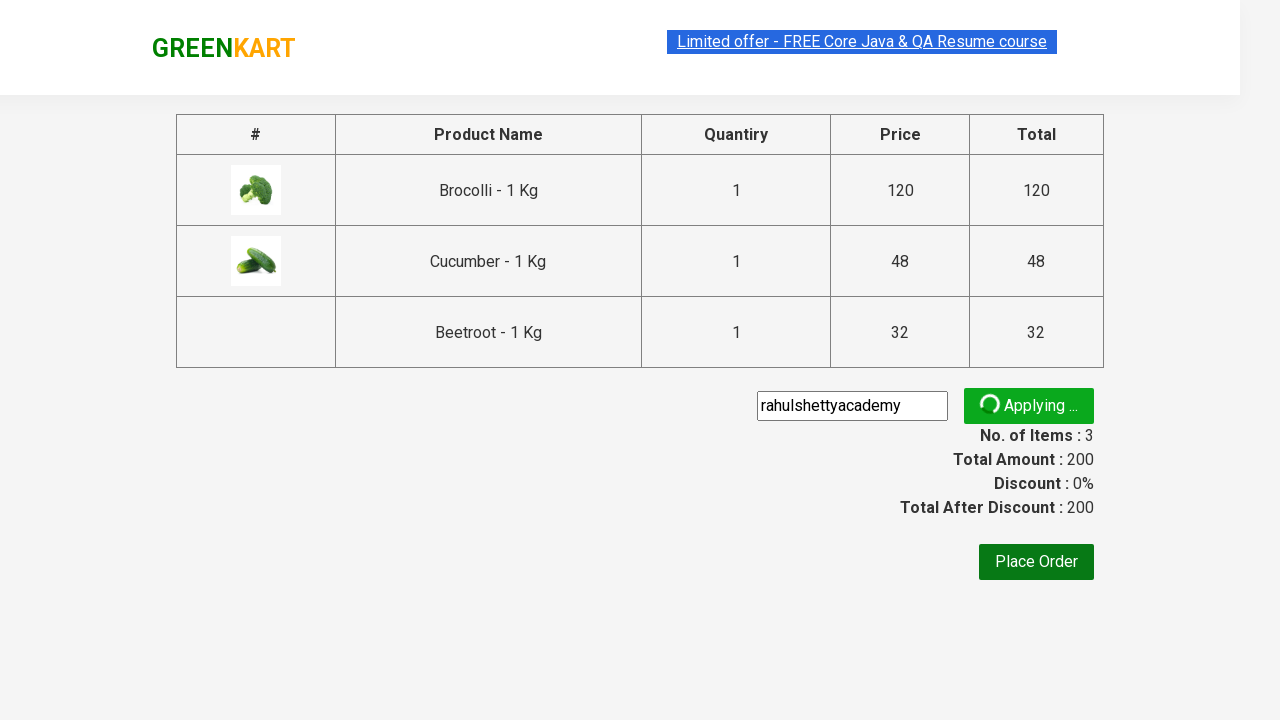

Promo code applied successfully - discount confirmed
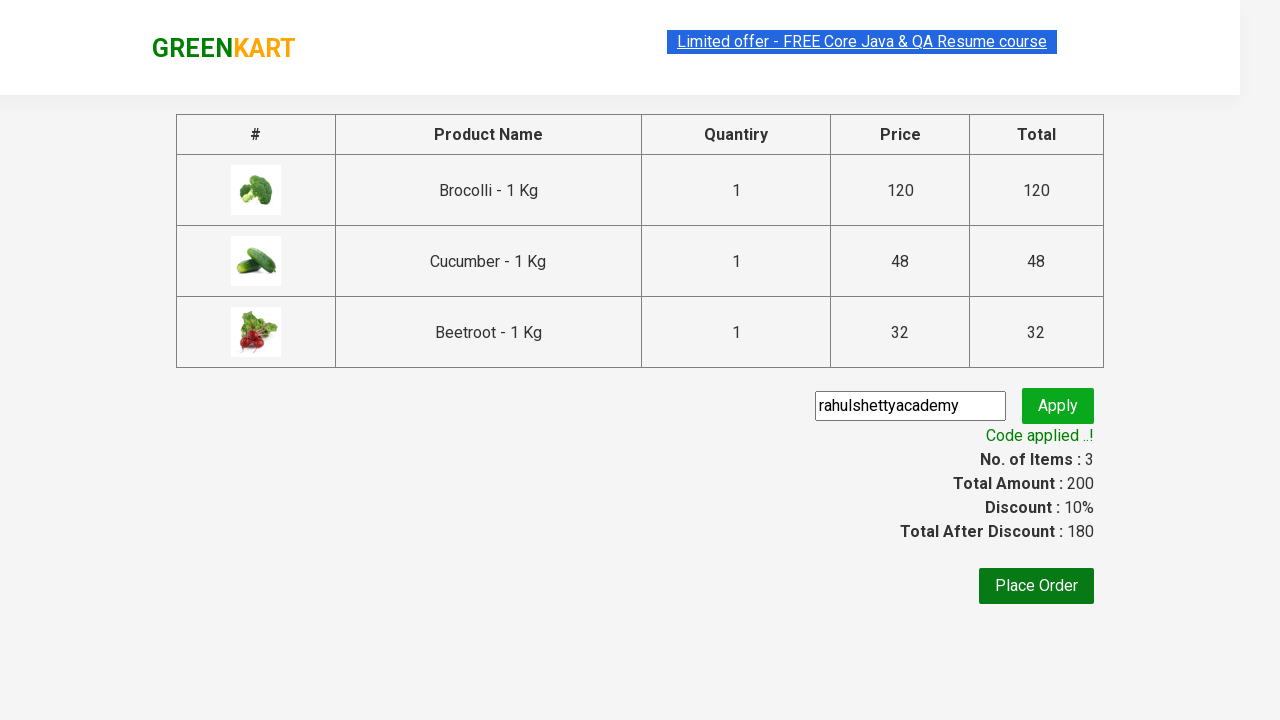

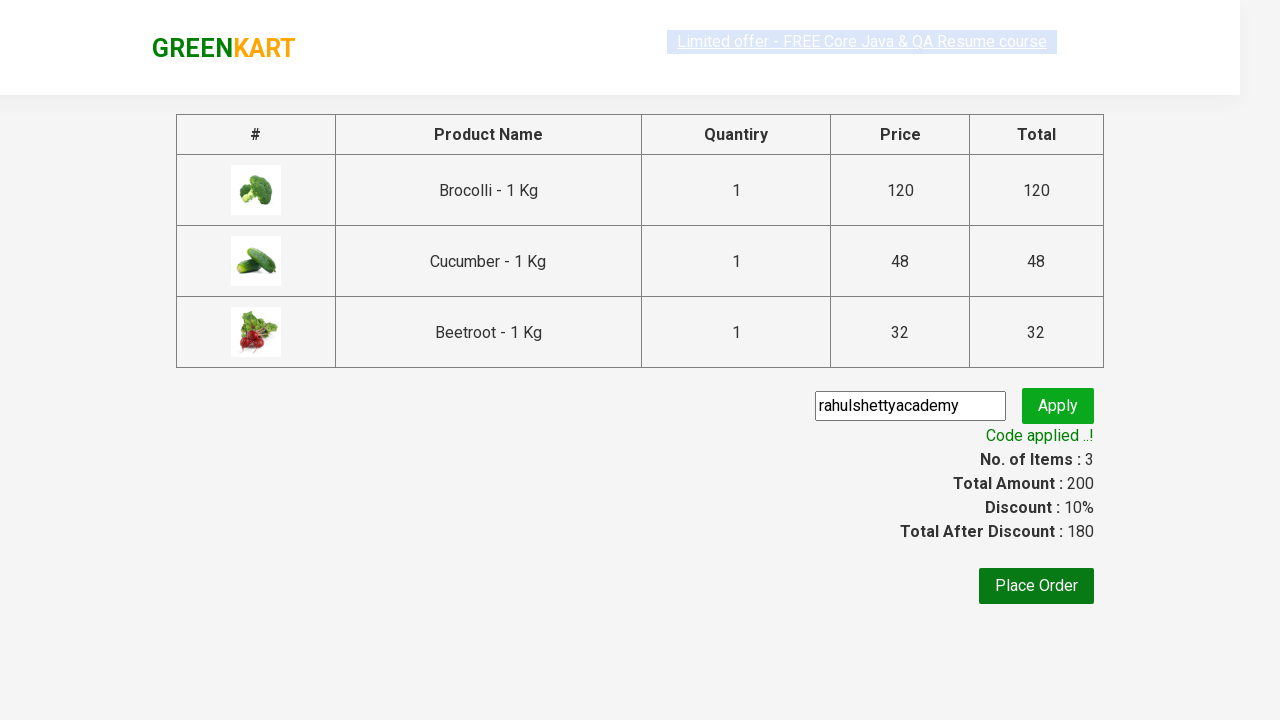